Tests the large modal dialog functionality by clicking the "Large Modal" button and verifying that the modal content contains the expected Lorem Ipsum text.

Starting URL: https://demoqa.com/modal-dialogs

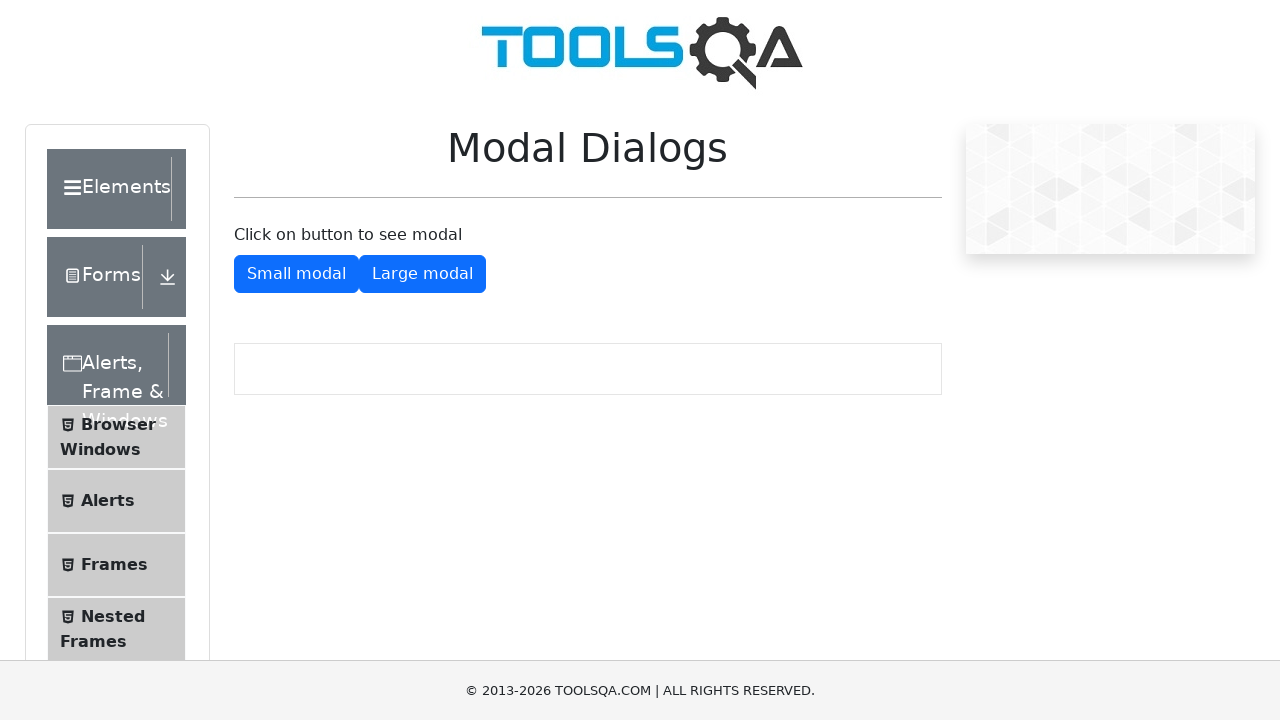

Located the Large Modal button
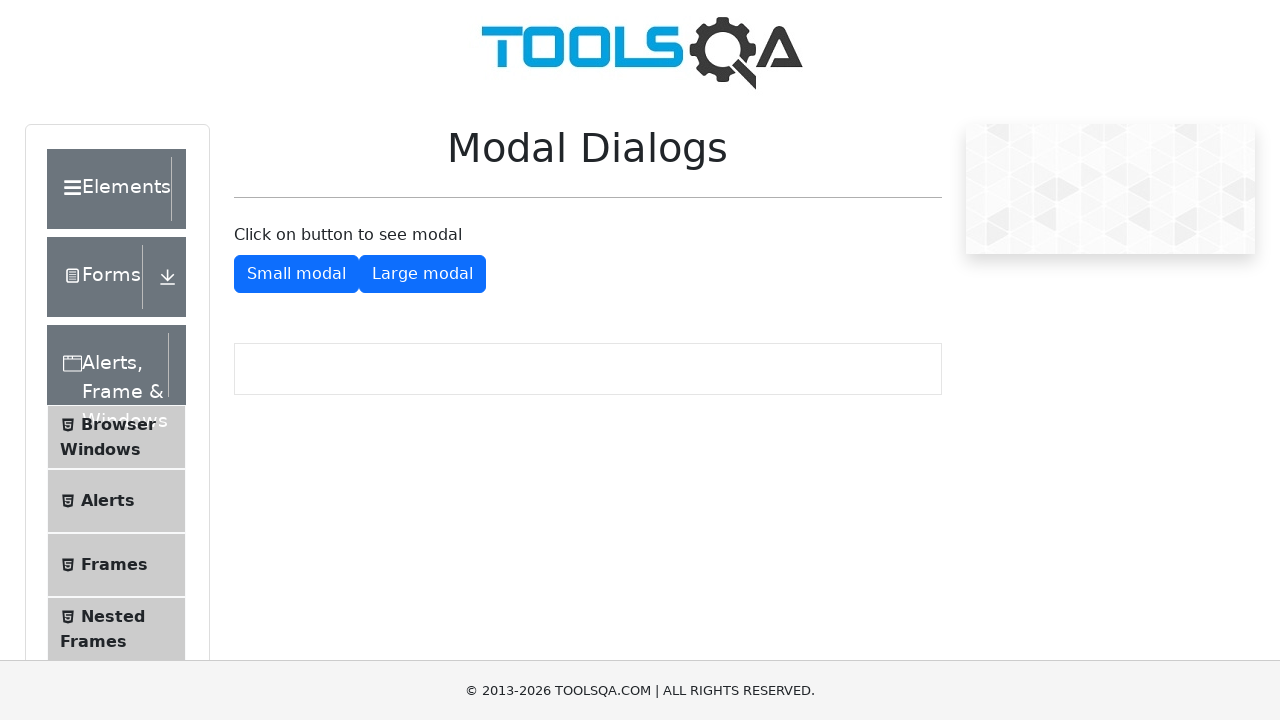

Scrolled Large Modal button into view
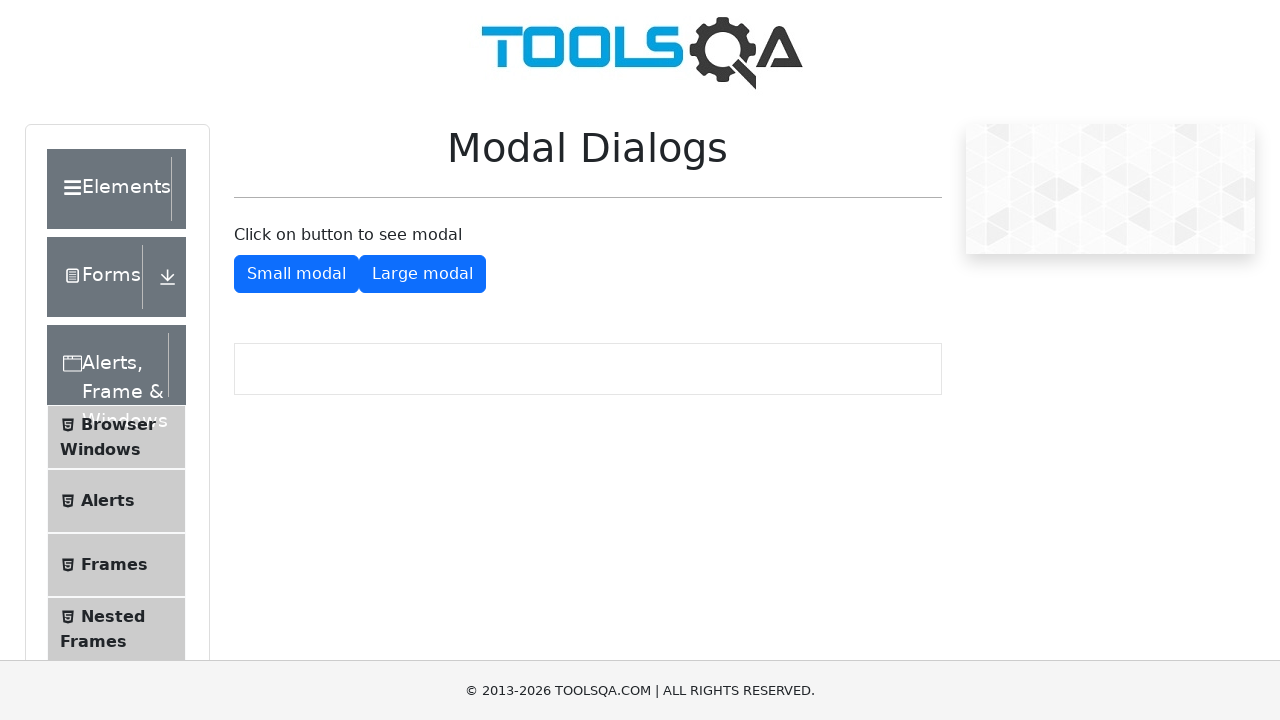

Clicked the Large Modal button at (422, 274) on button#showLargeModal
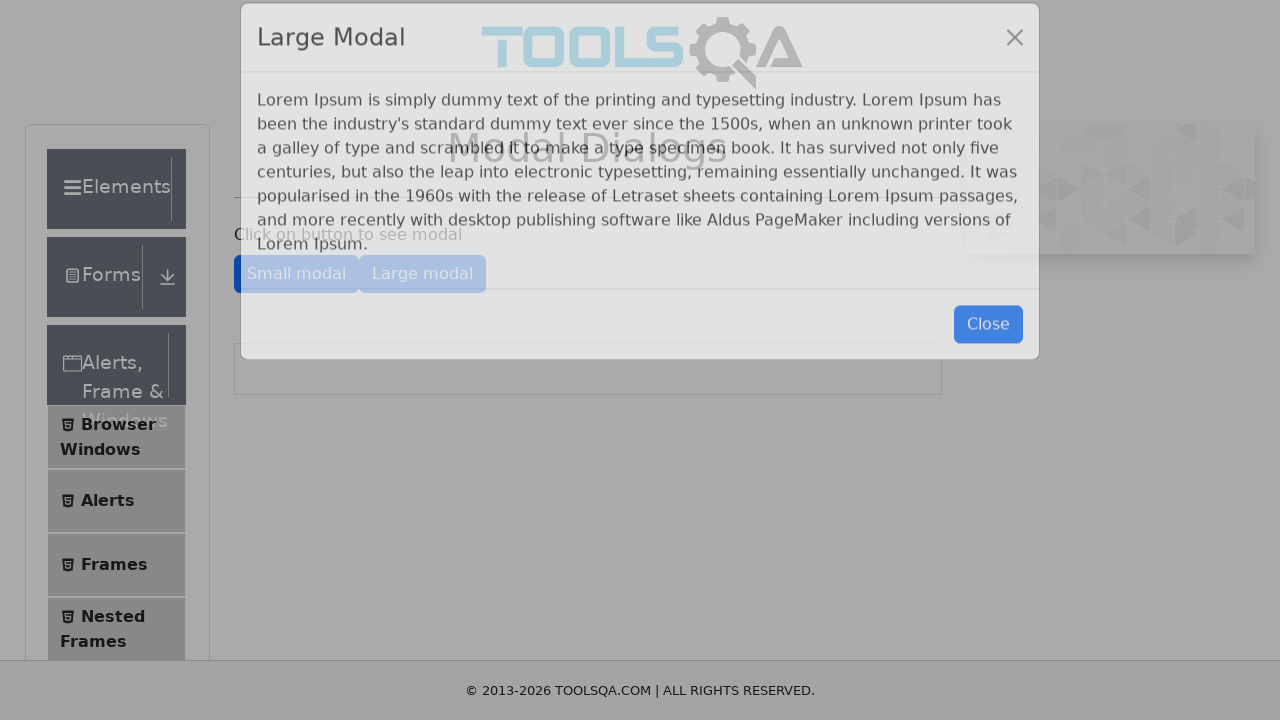

Located the modal text element containing Lorem Ipsum
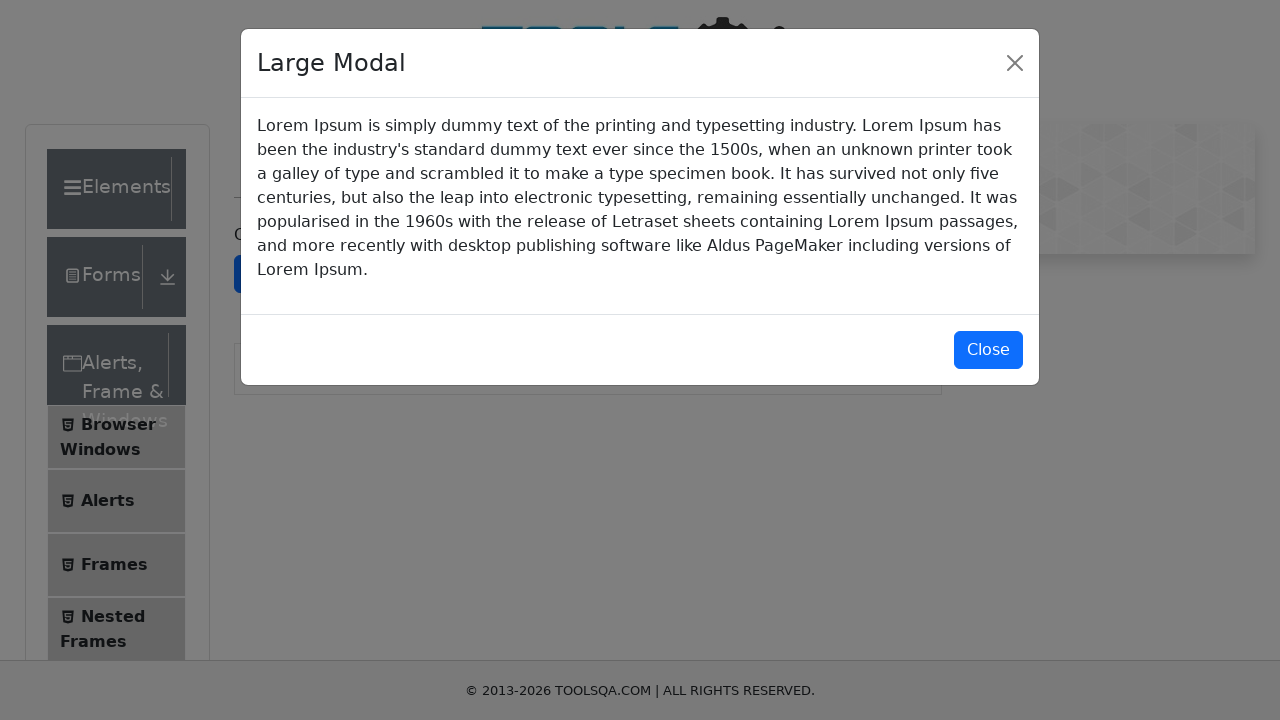

Verified modal content contains expected Lorem Ipsum text
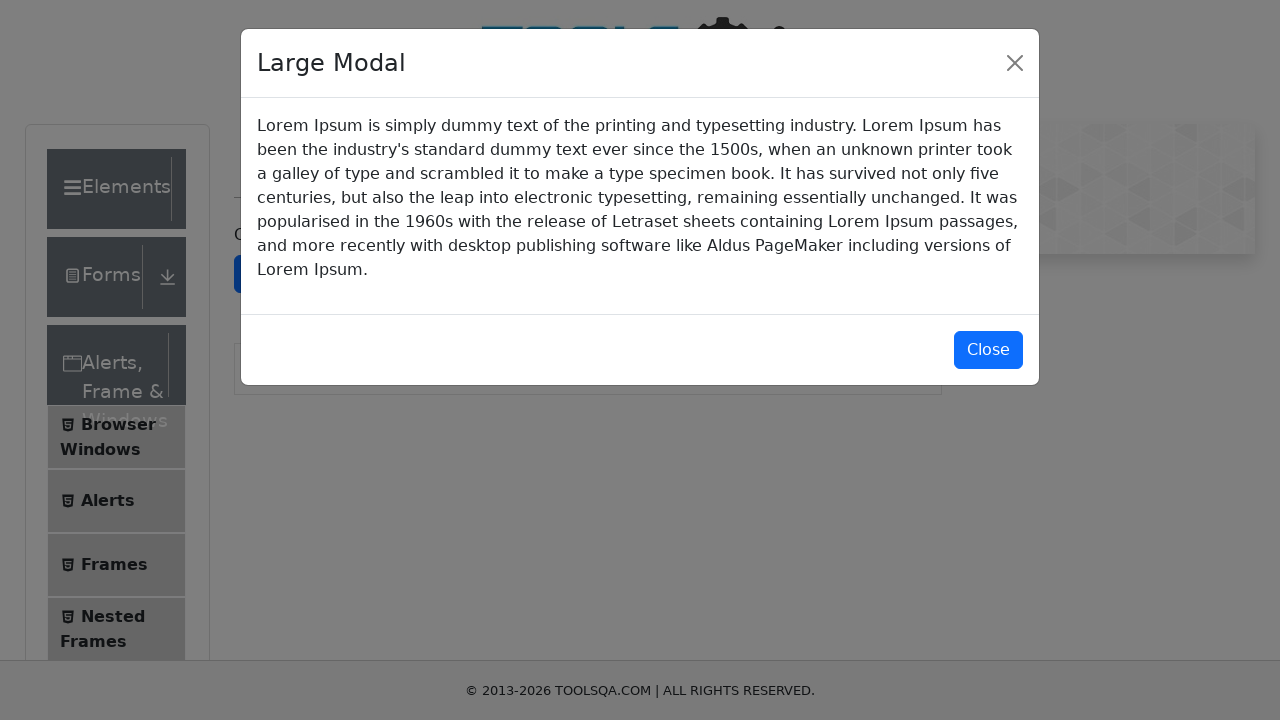

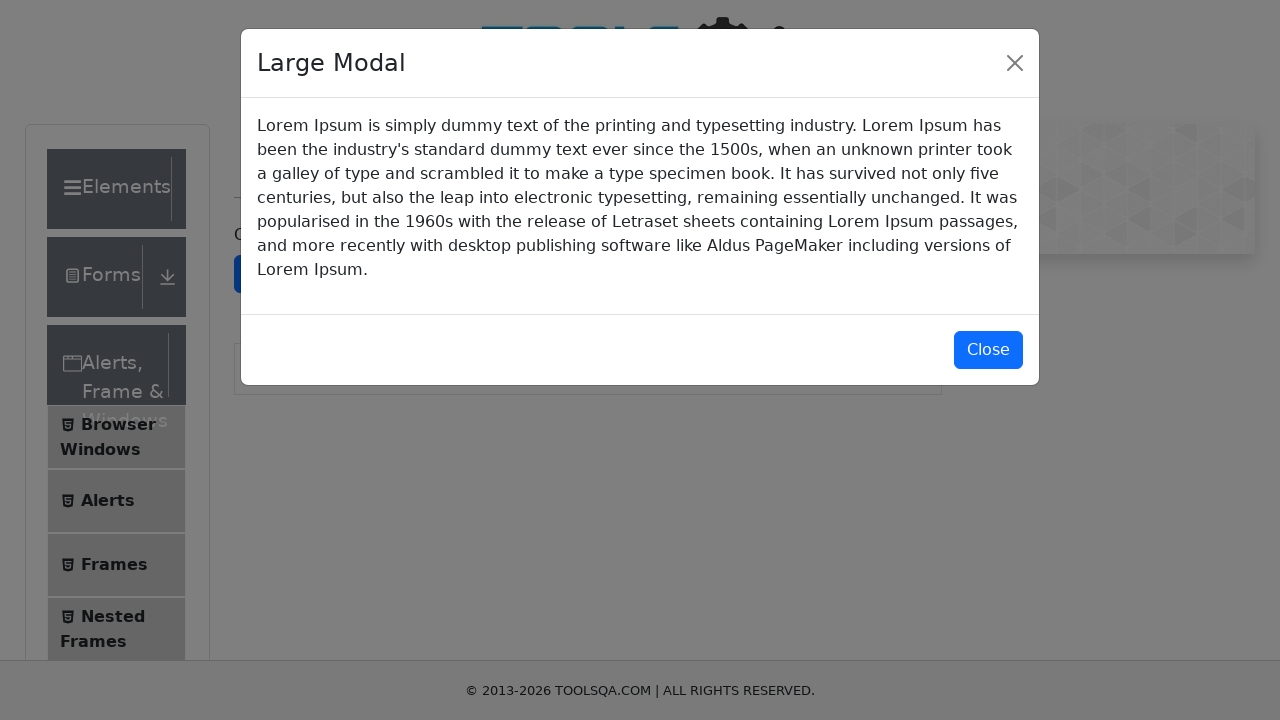